Navigates to Domino's Pizza India website and maximizes the browser window

Starting URL: https://pizzaonline.dominos.co.in/

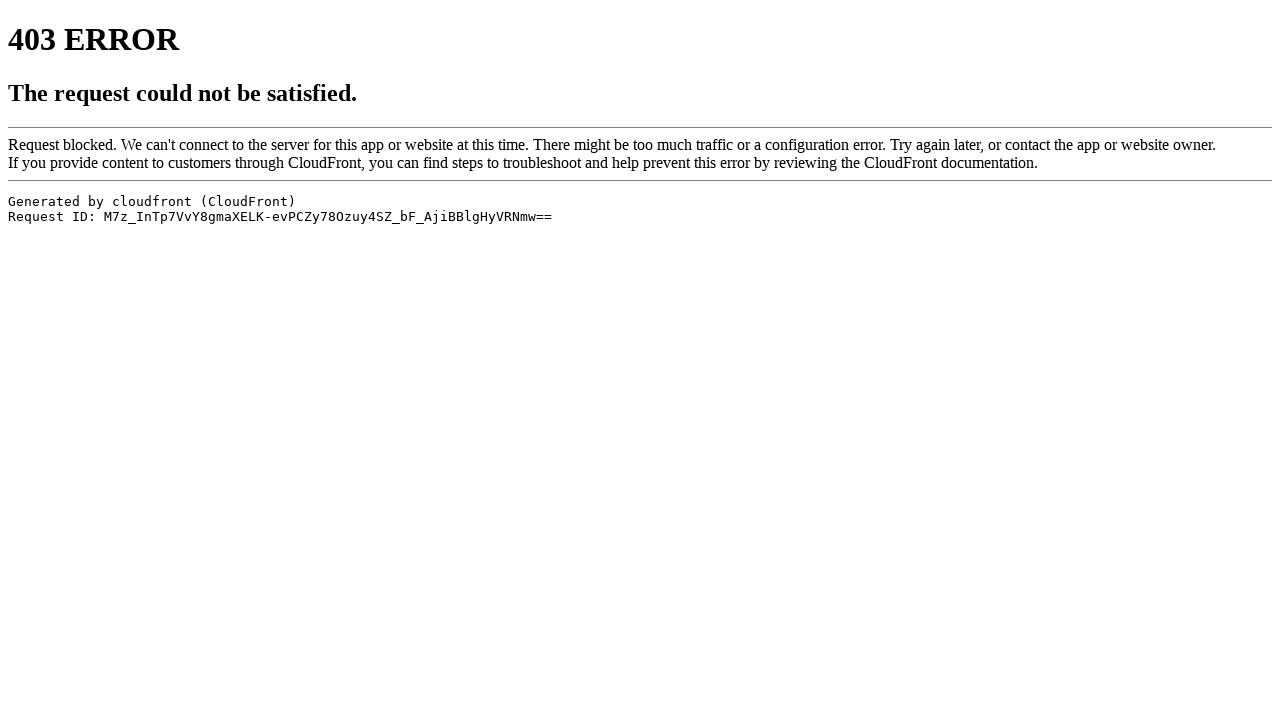

Waited for page to load - DOM content loaded
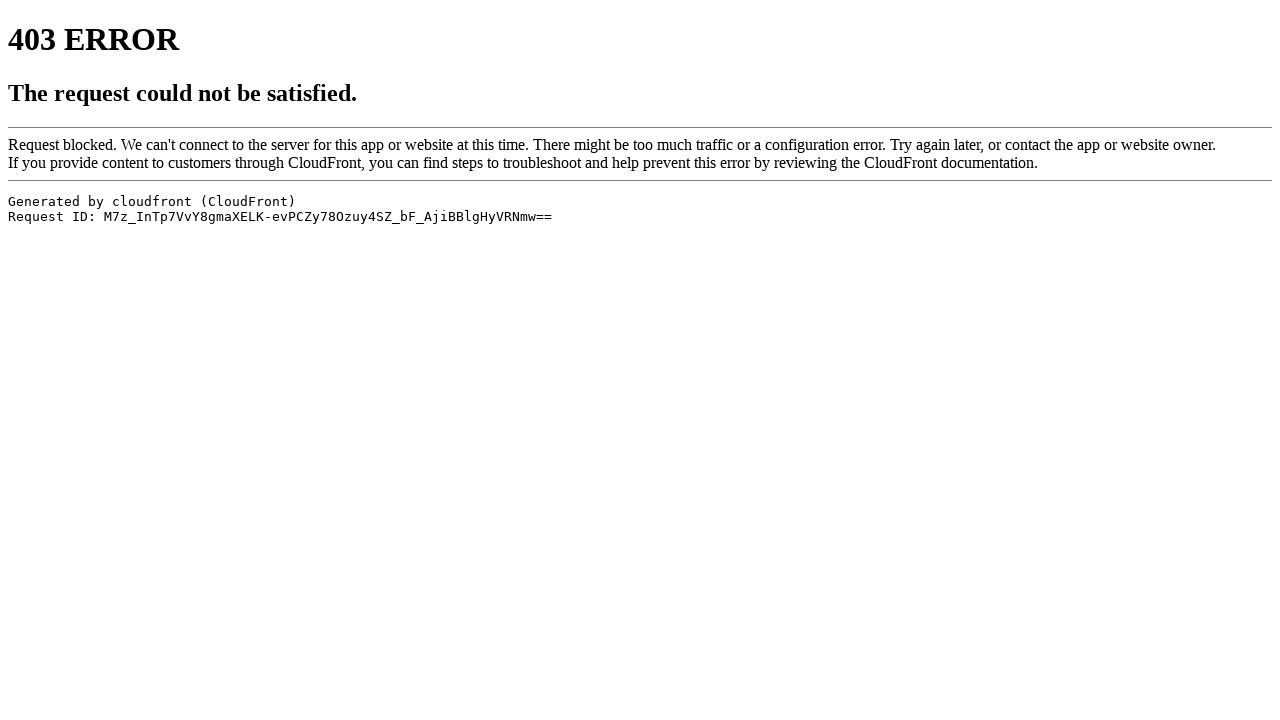

Set viewport size to 1920x1080
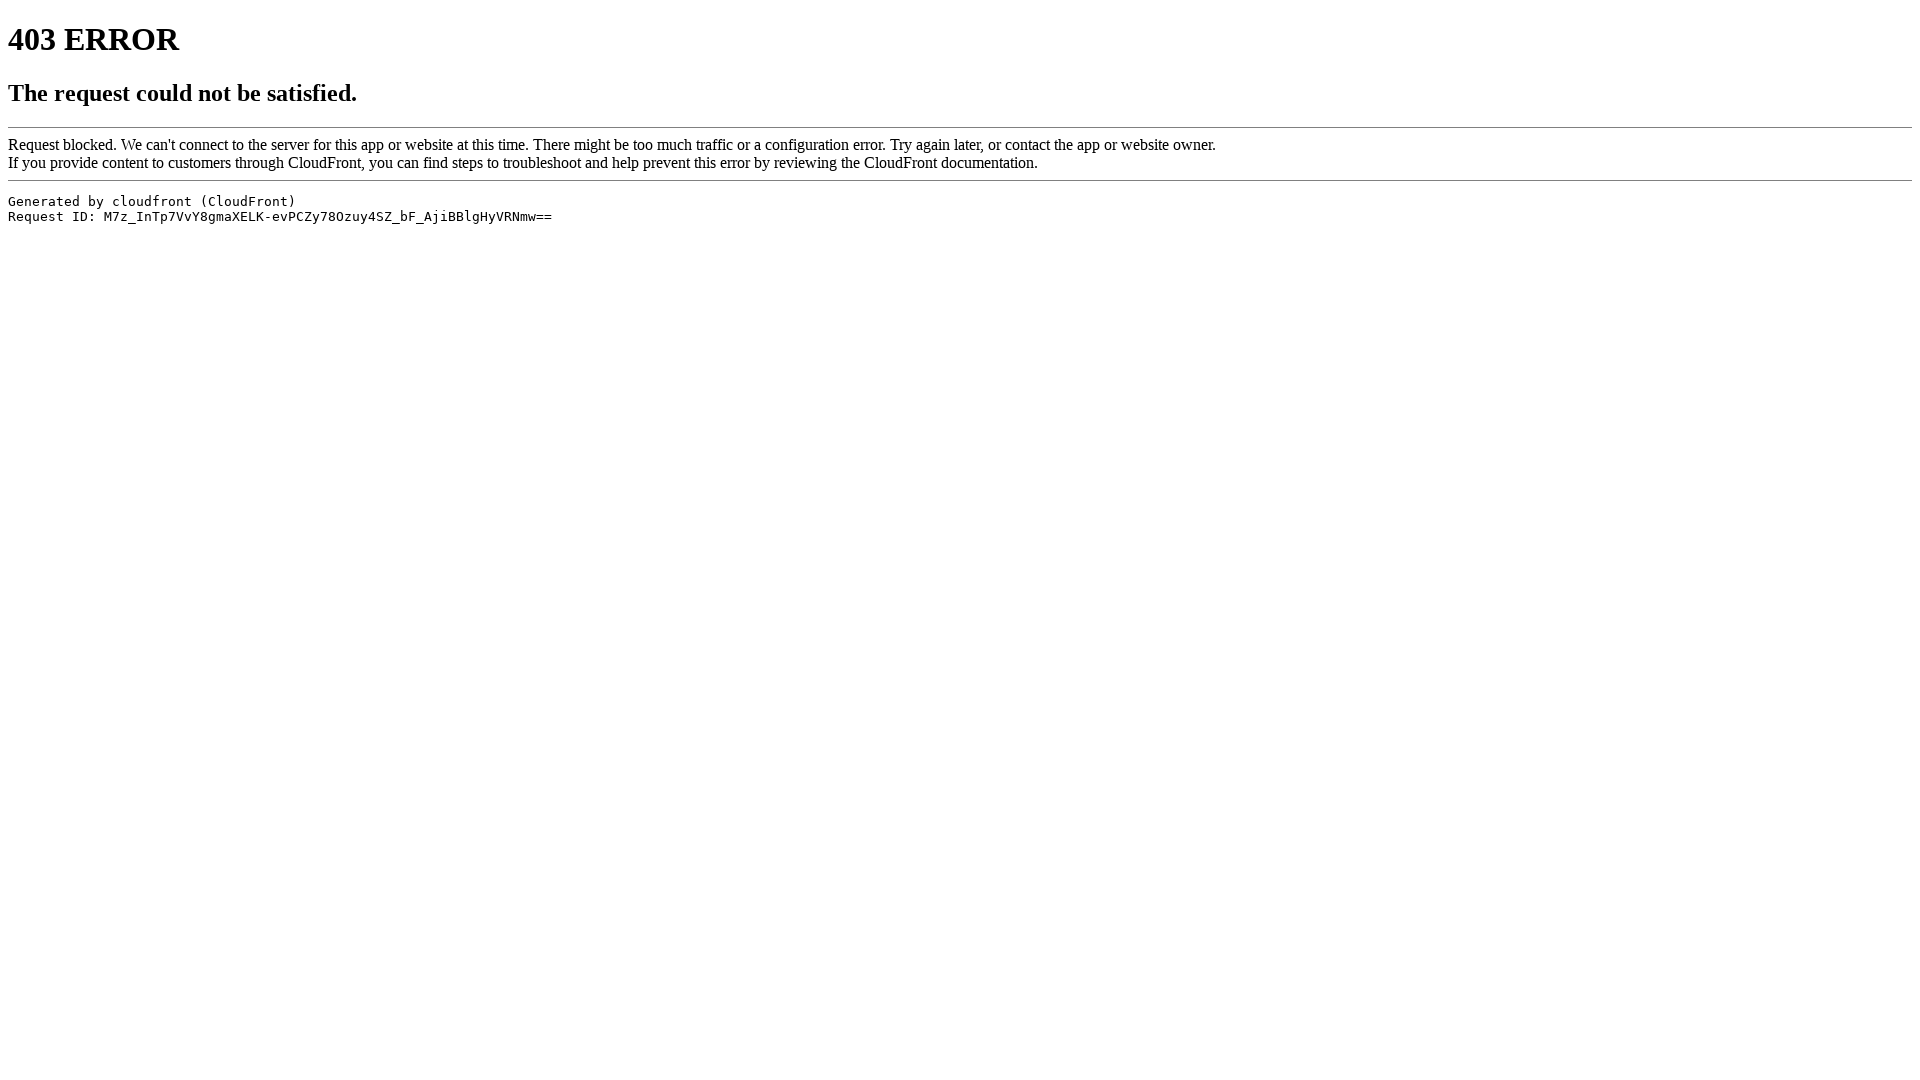

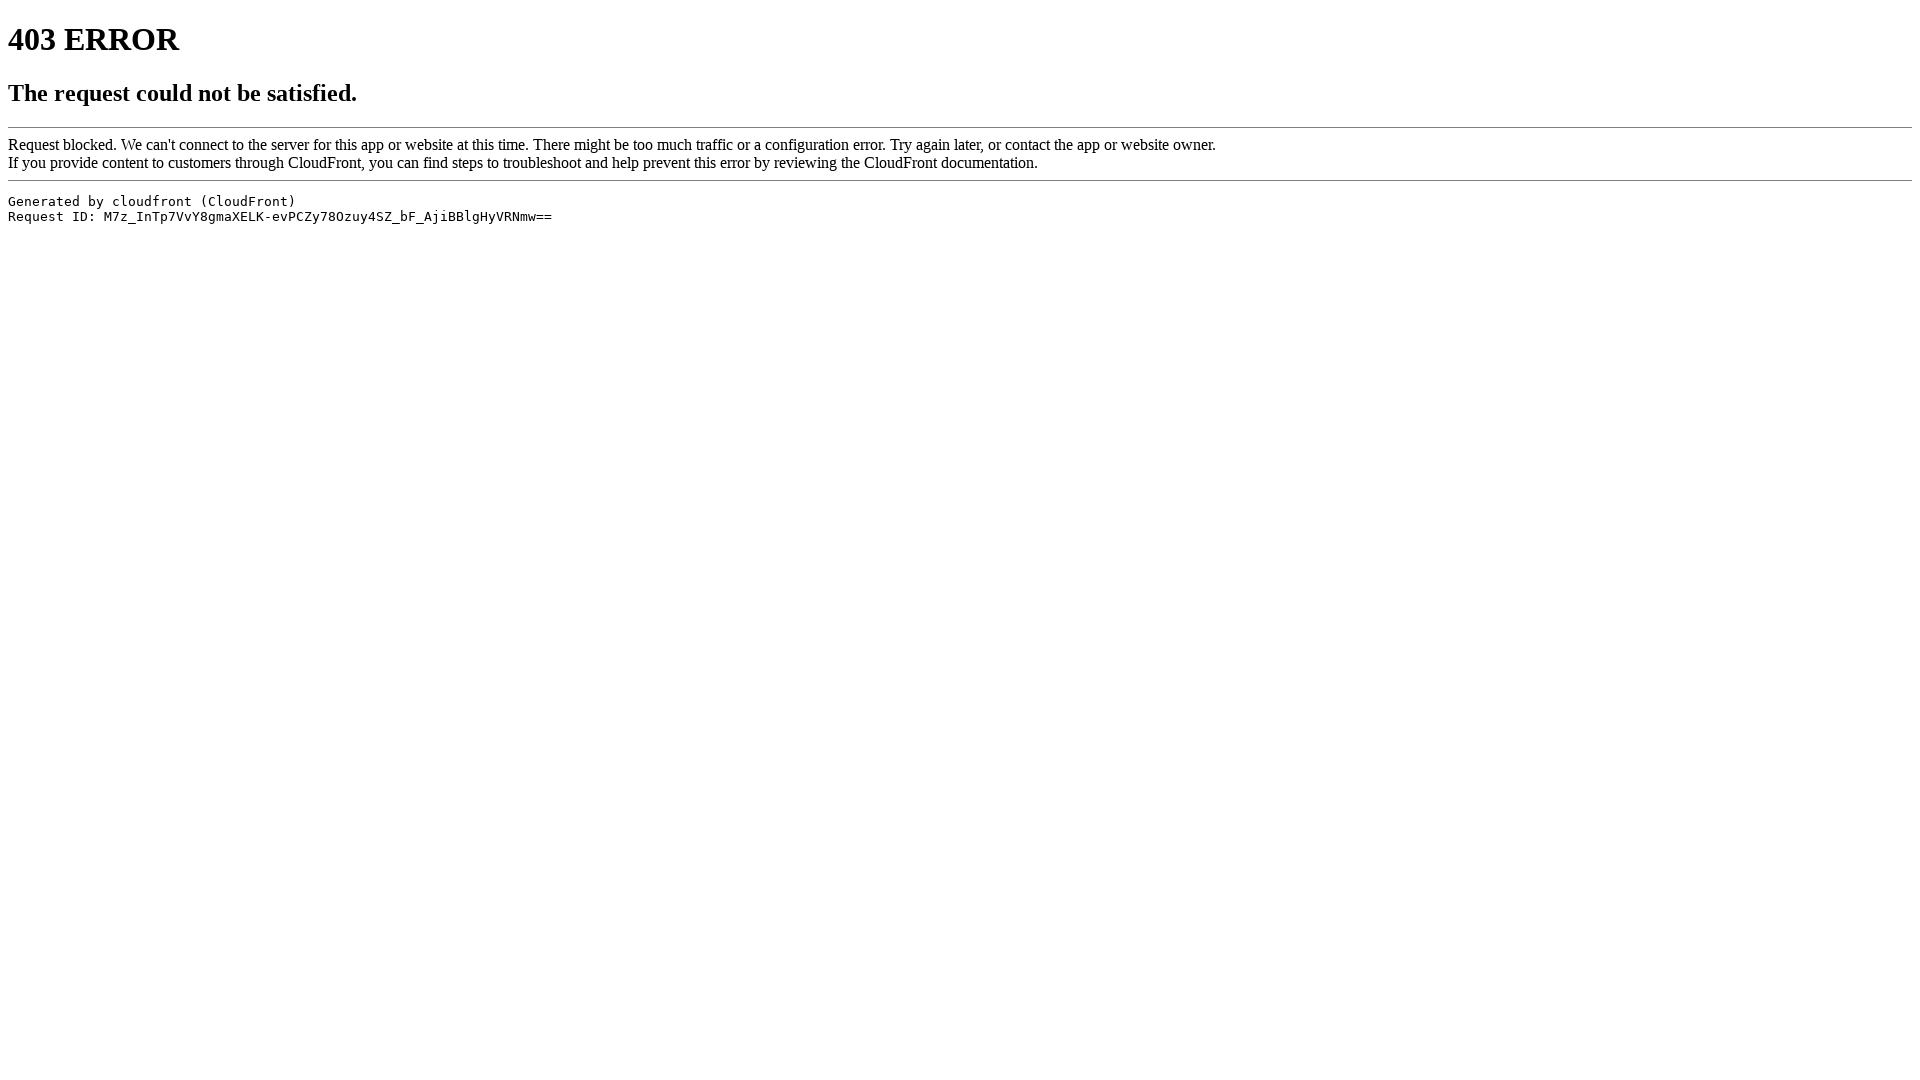